Navigates to a YouTube channel's videos page and scrolls down to load more video content, simulating a user browsing through a channel's video library.

Starting URL: https://www.youtube.com/@silverguru/videos

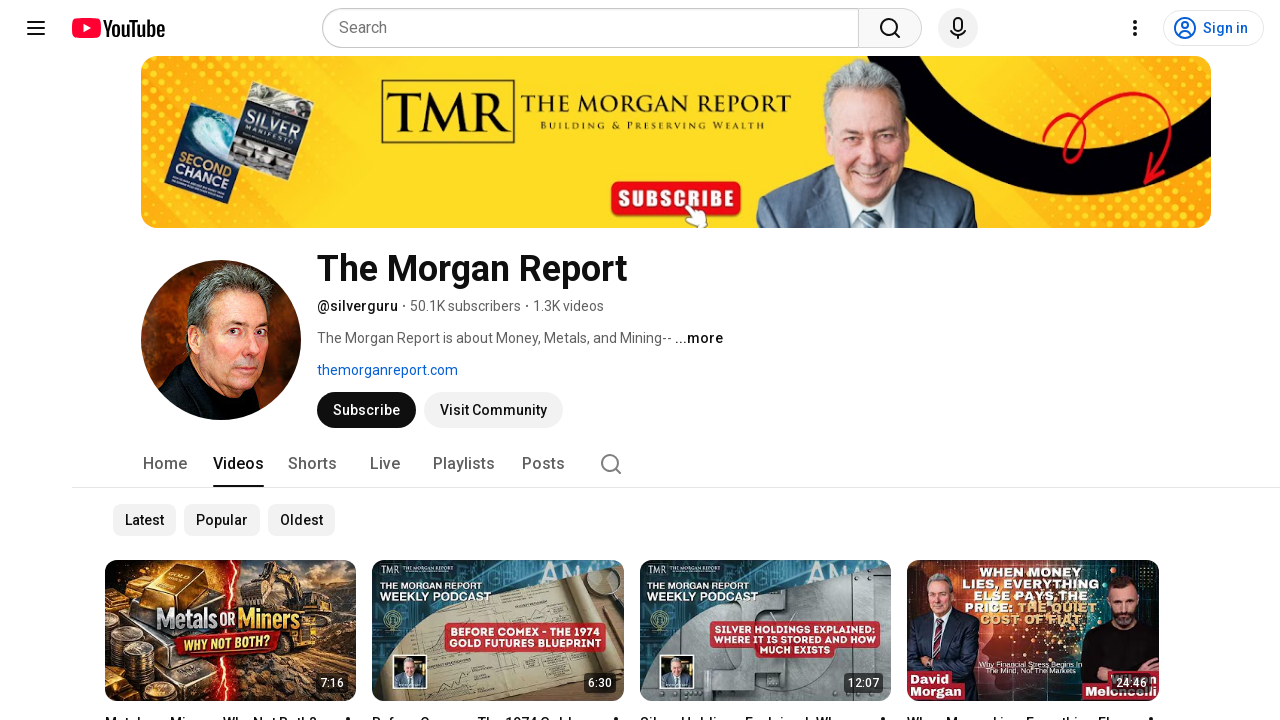

Video grid loaded on YouTube channel videos page
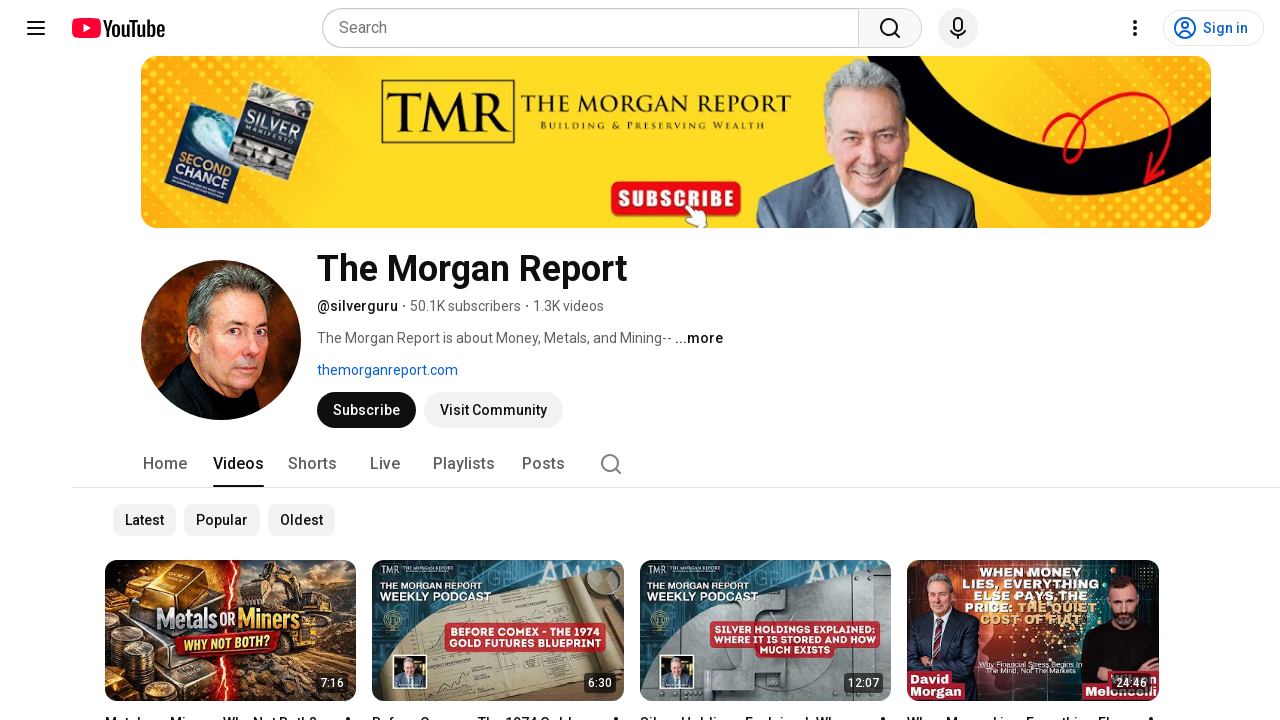

Scrolled to bottom of page (iteration 1/5)
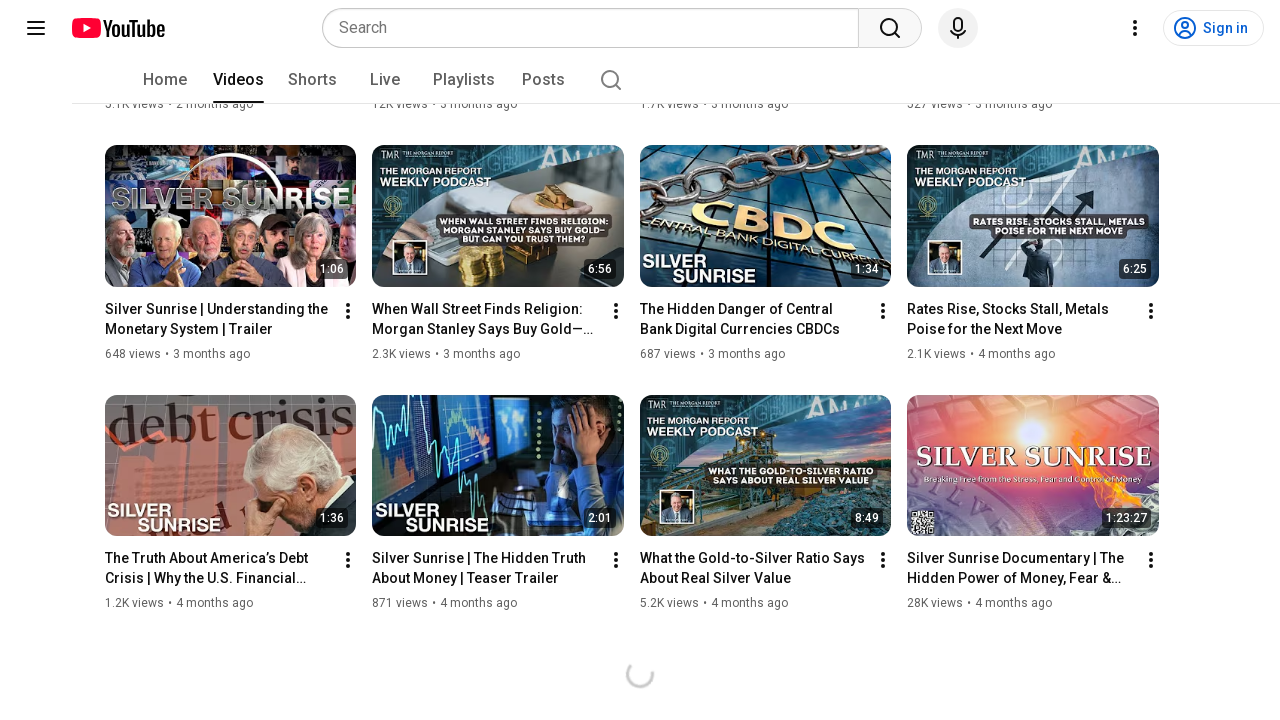

Waited 1 second for new video content to load
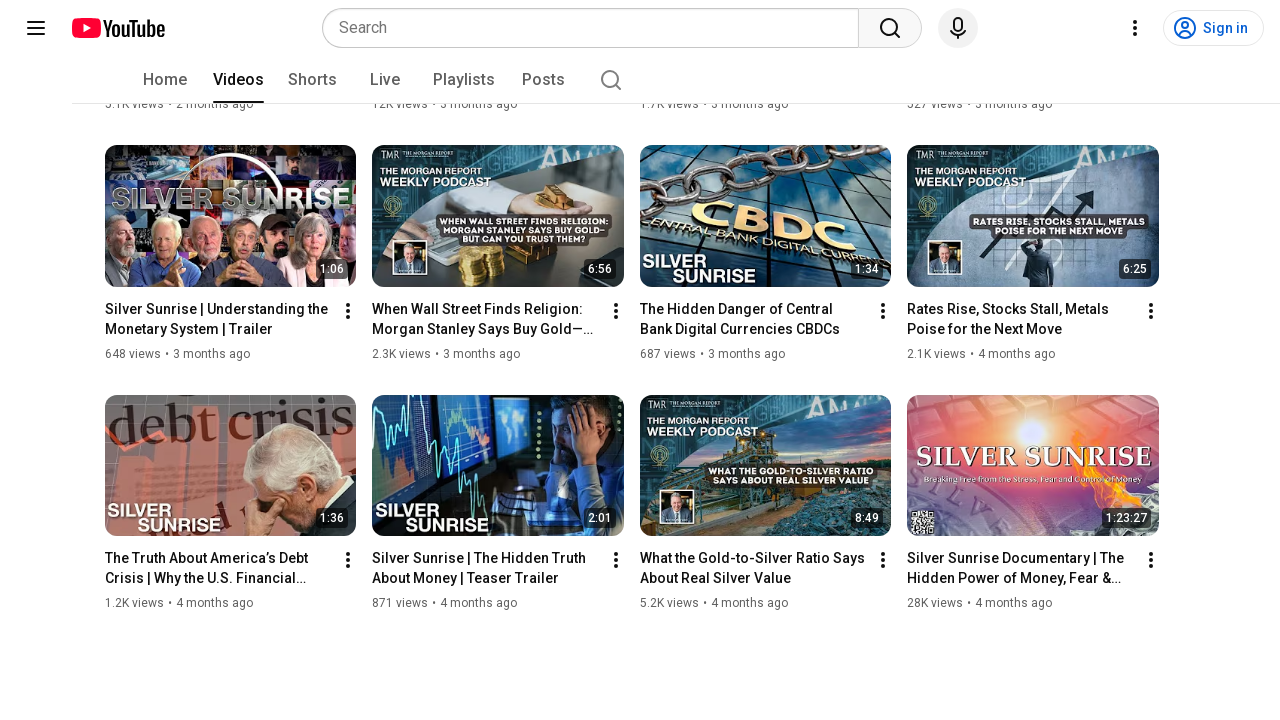

Retrieved current scroll height: 2382px
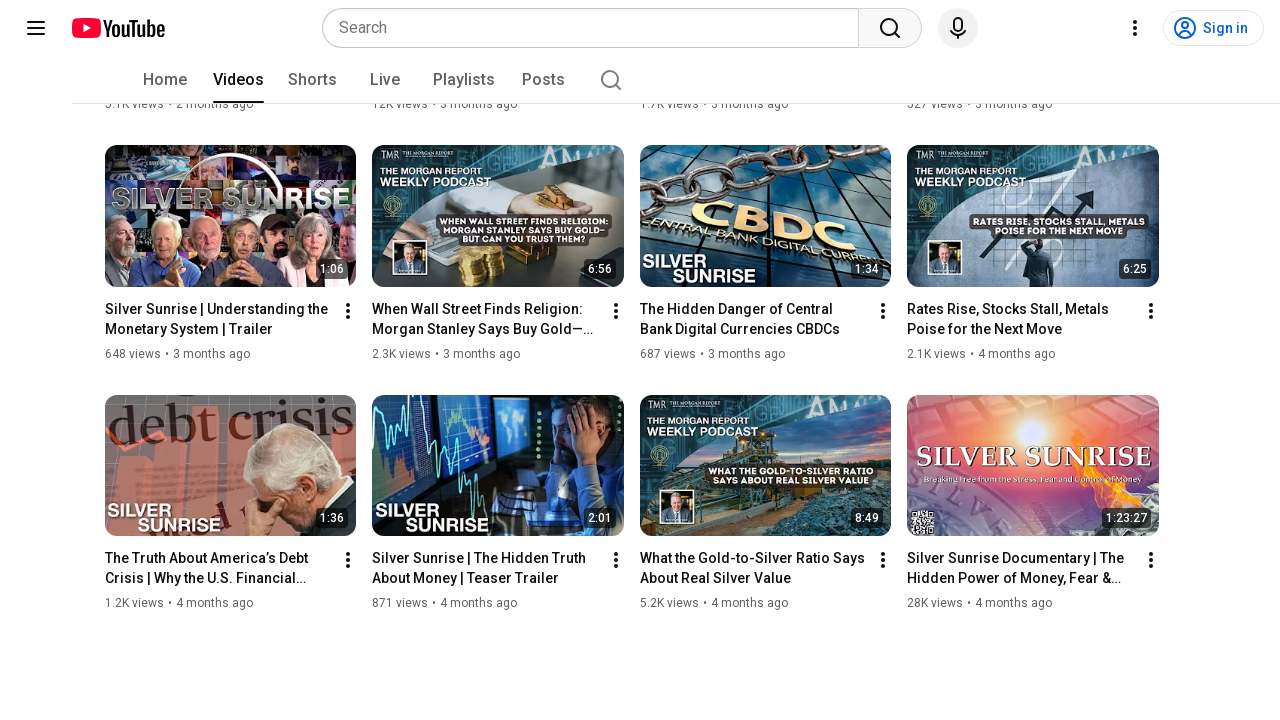

Scrolled to bottom of page (iteration 2/5)
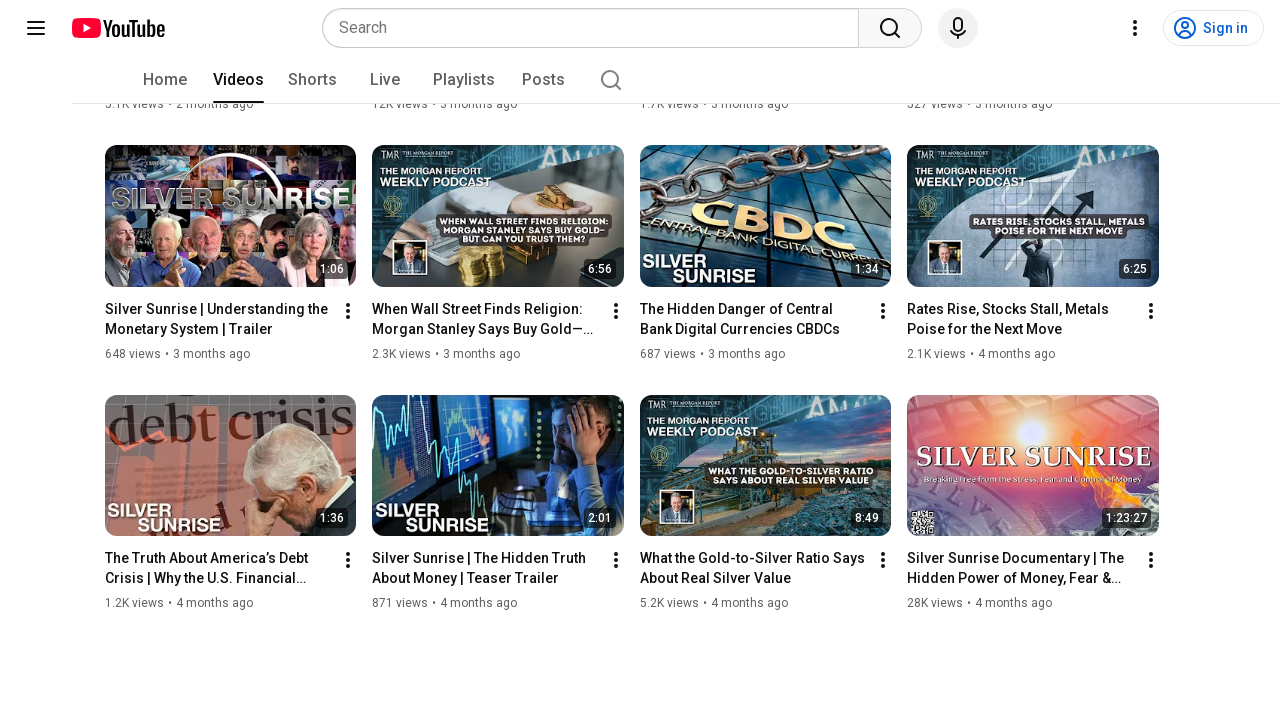

Waited 1 second for new video content to load
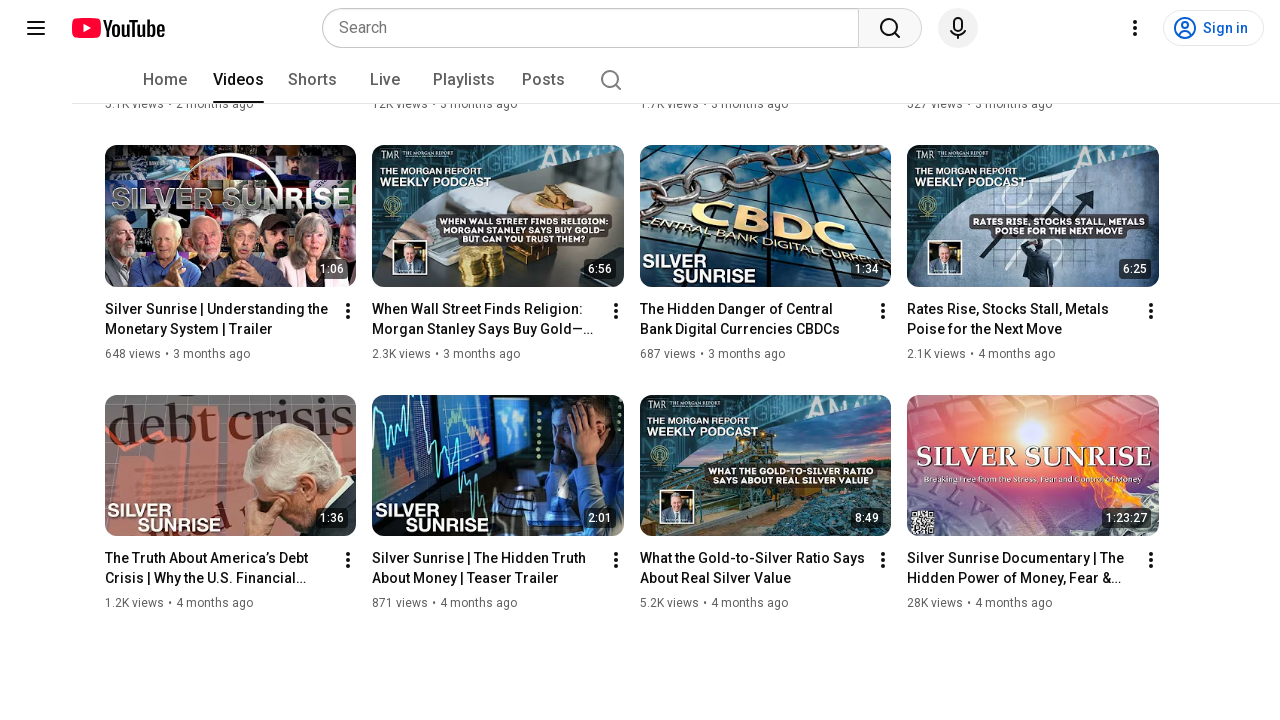

Retrieved current scroll height: 2382px
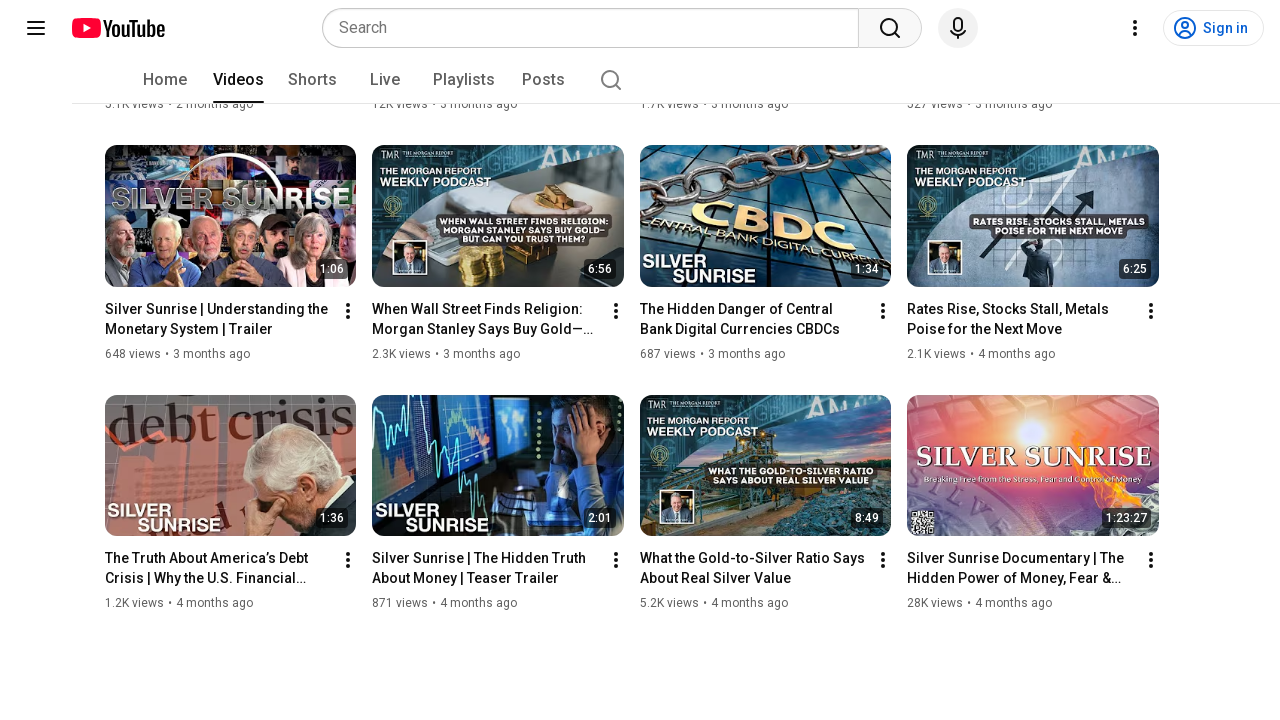

Reached end of video feed, no new content detected
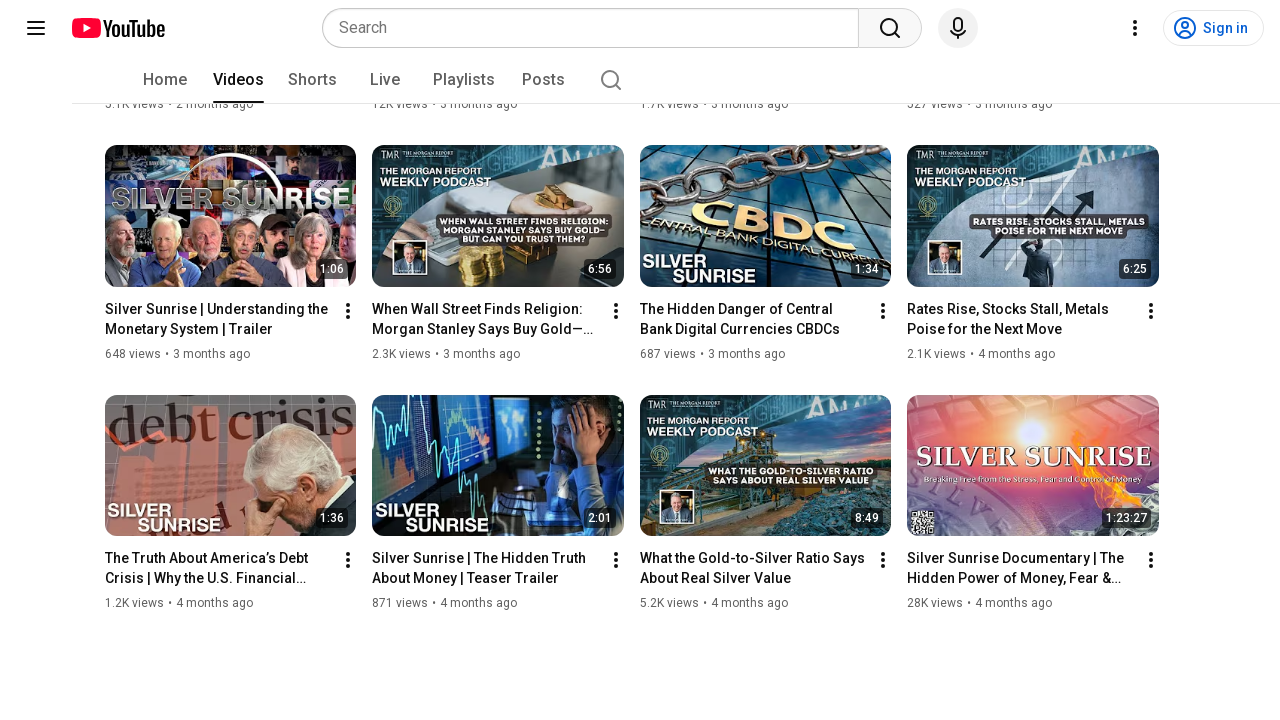

Verified that video elements are present on the page
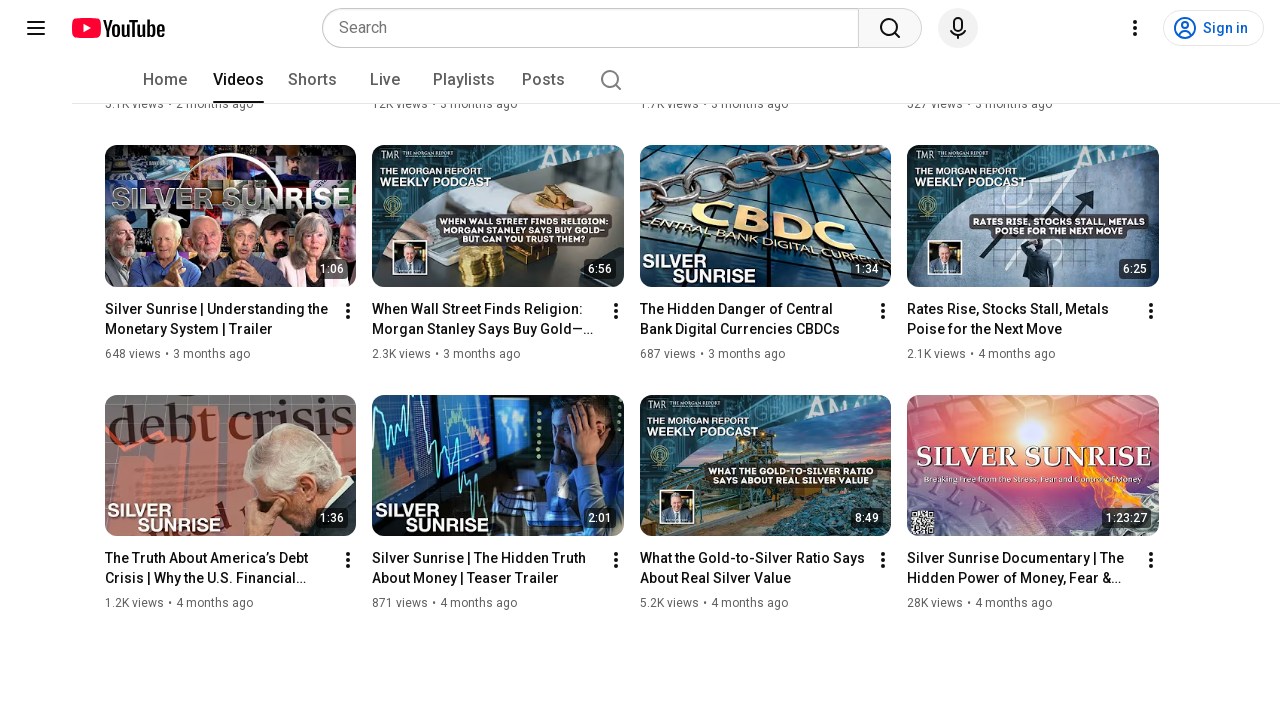

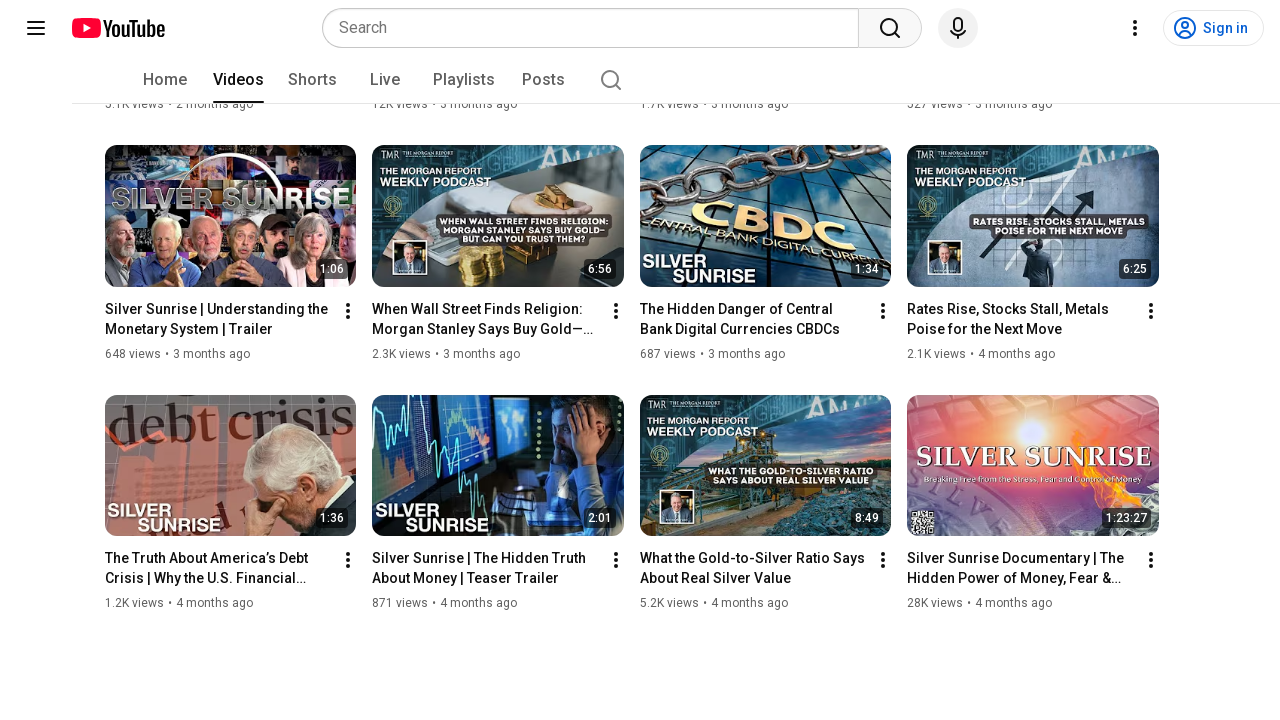